Selects the second radio button option on the page

Starting URL: https://artoftesting.com/sampleSiteForSelenium

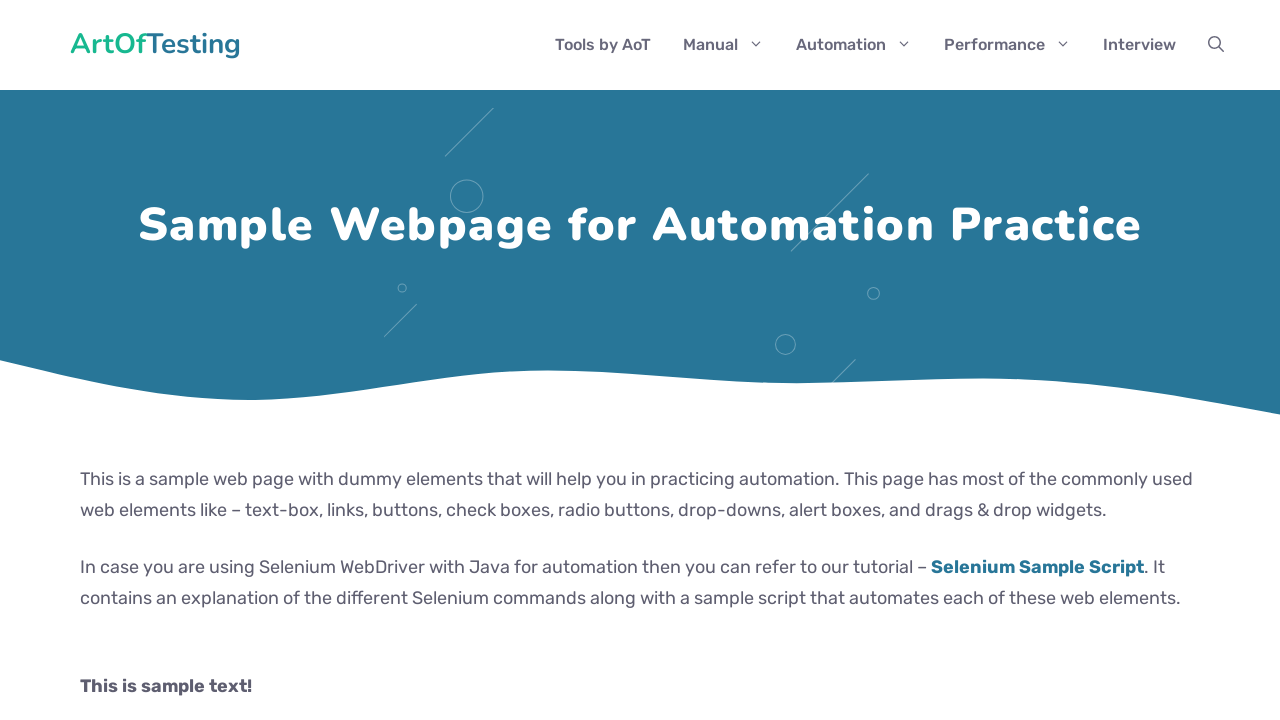

Clicked the second radio button option at (86, 361) on xpath=//input[@type='radio'] >> nth=1
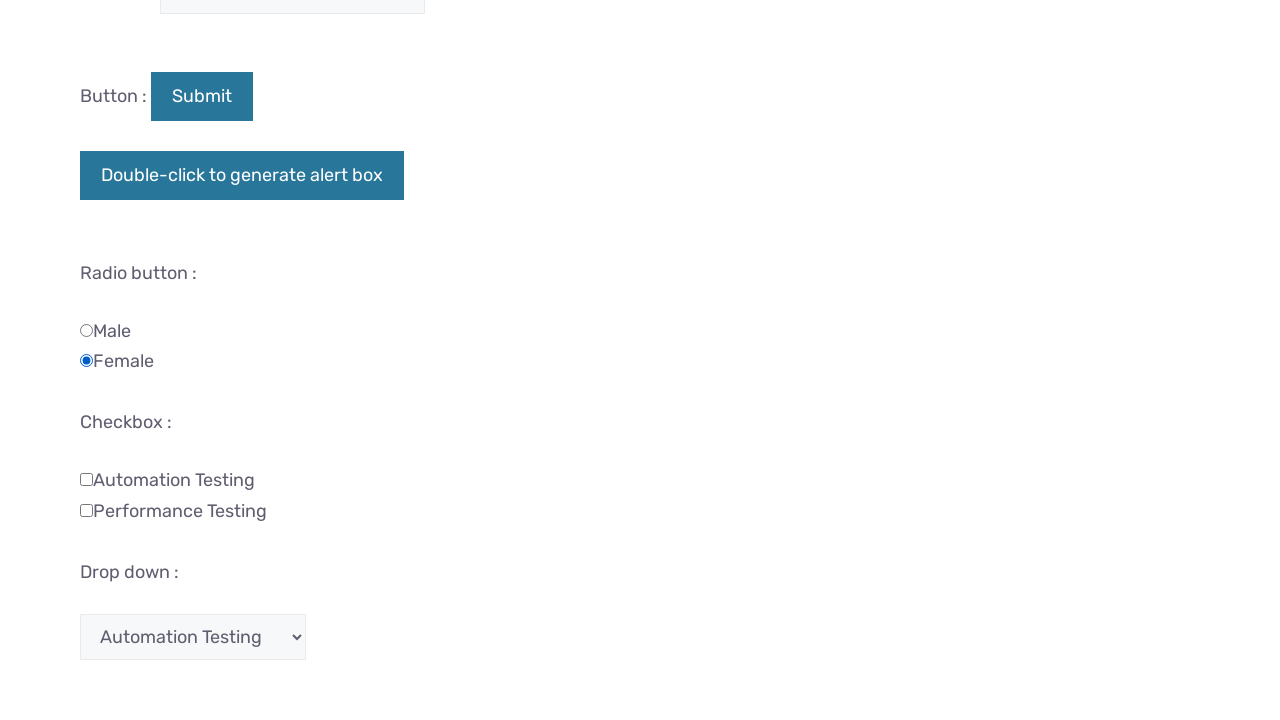

Scrolled down by 150 pixels
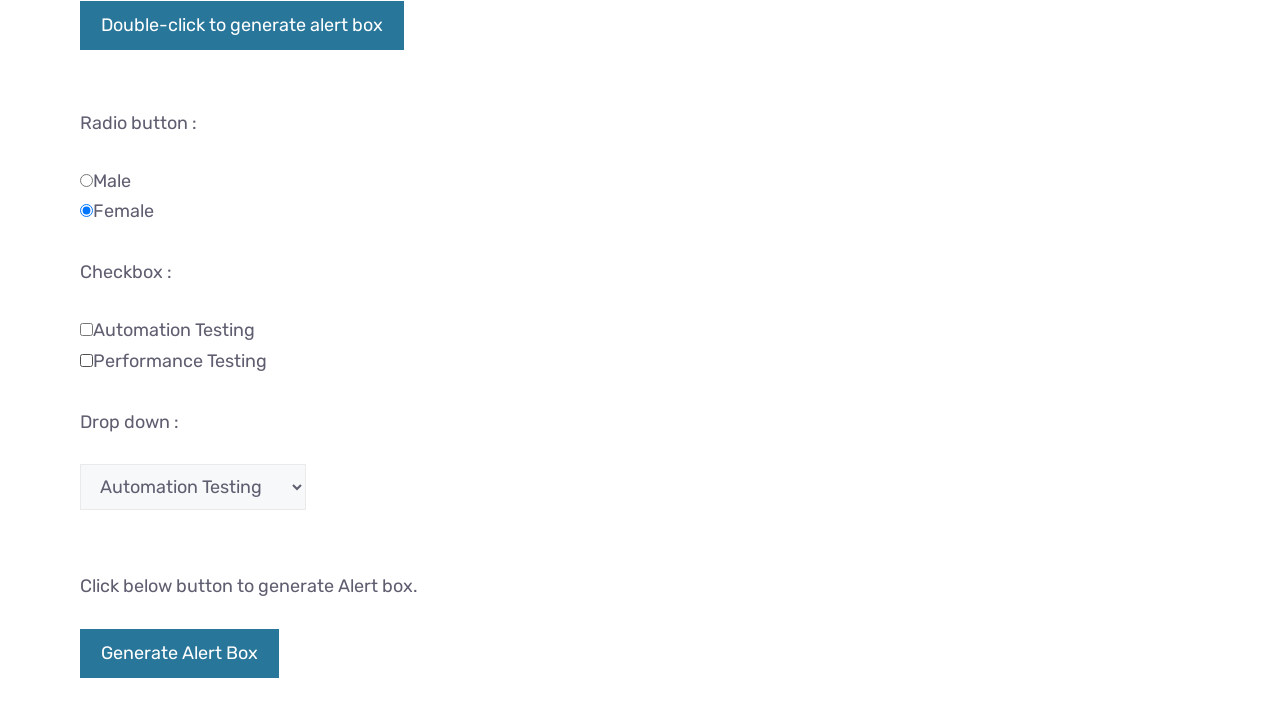

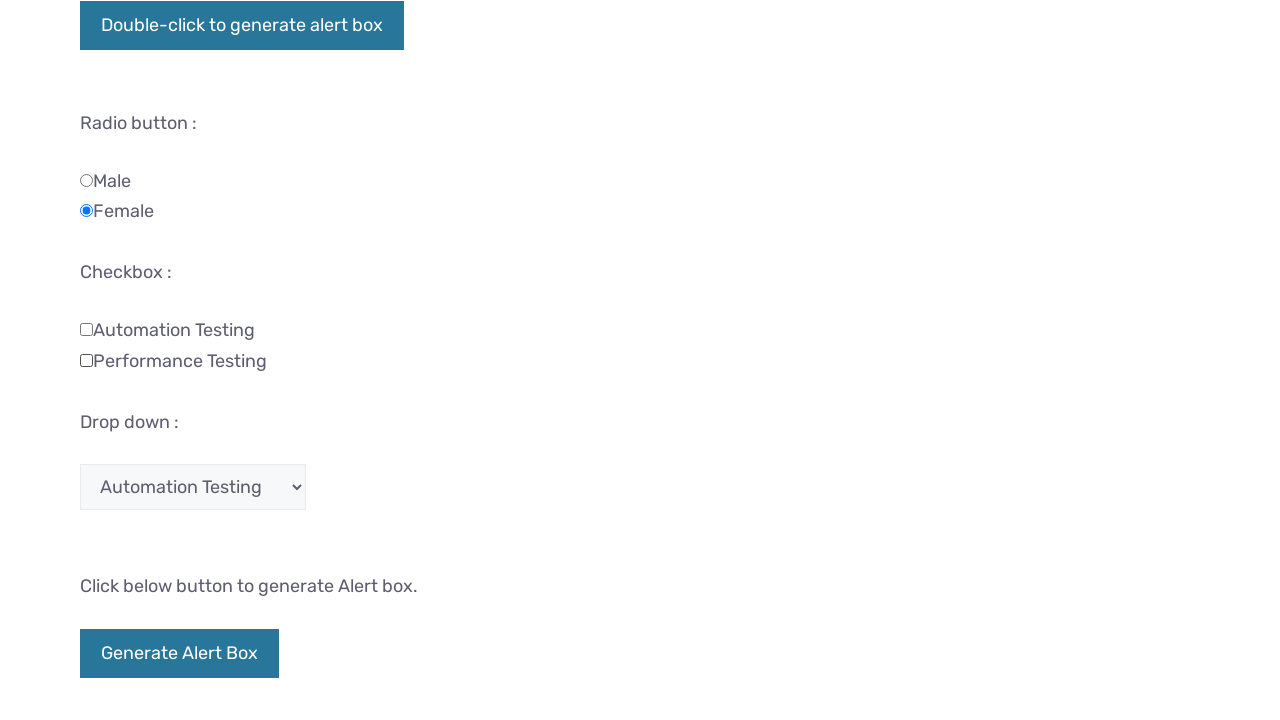